Tests the ability to open a new browser window, navigate to a different page in that new window, and verify that two windows are open.

Starting URL: https://the-internet.herokuapp.com

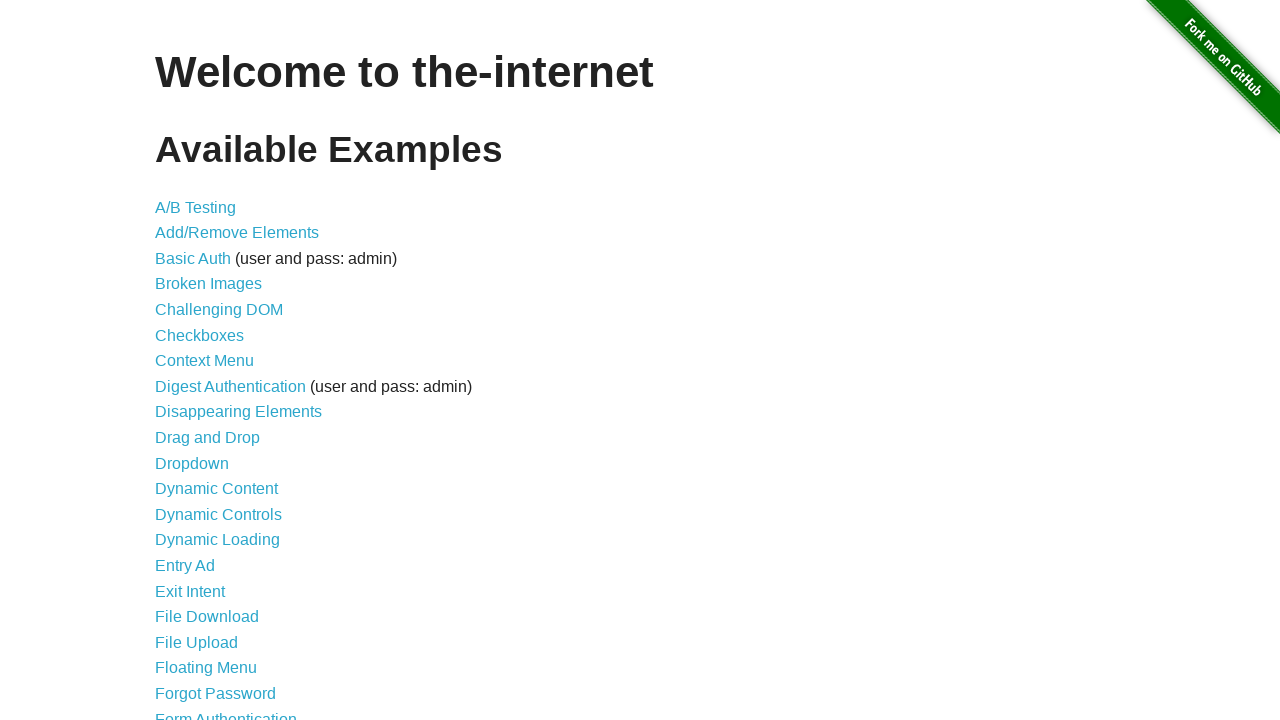

Opened a new browser window/page
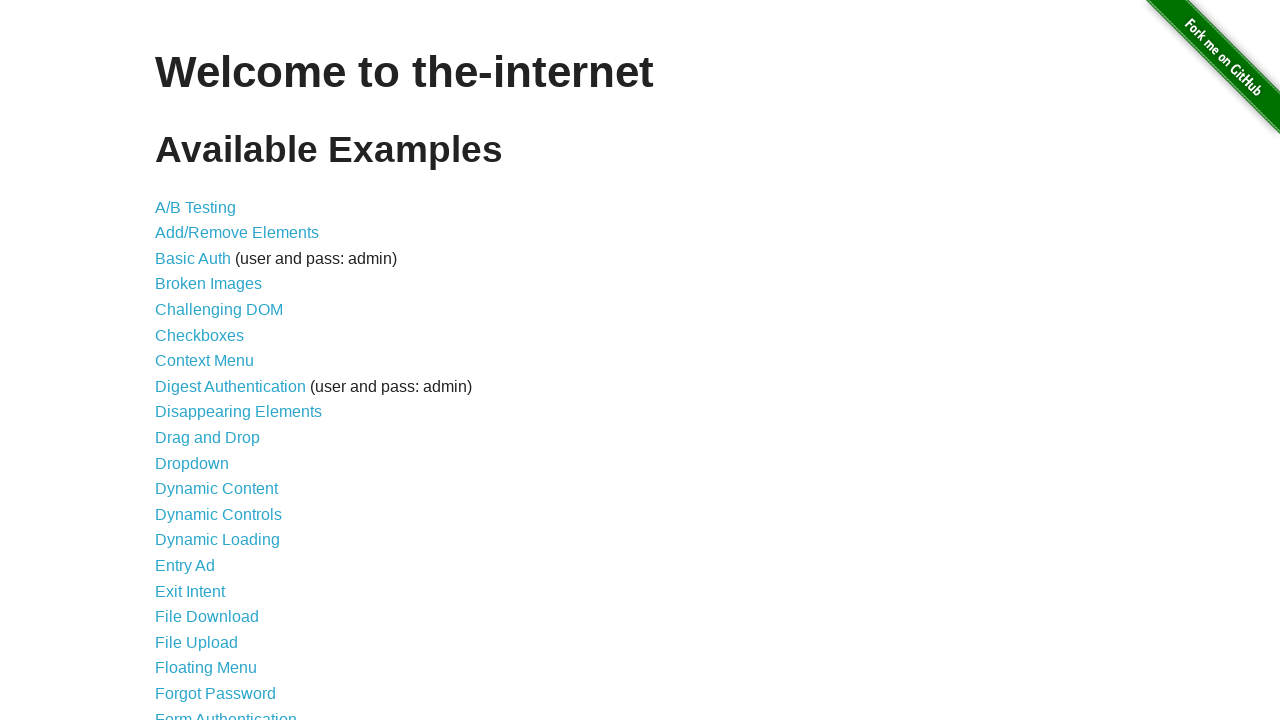

Navigated to the typos page in the new window
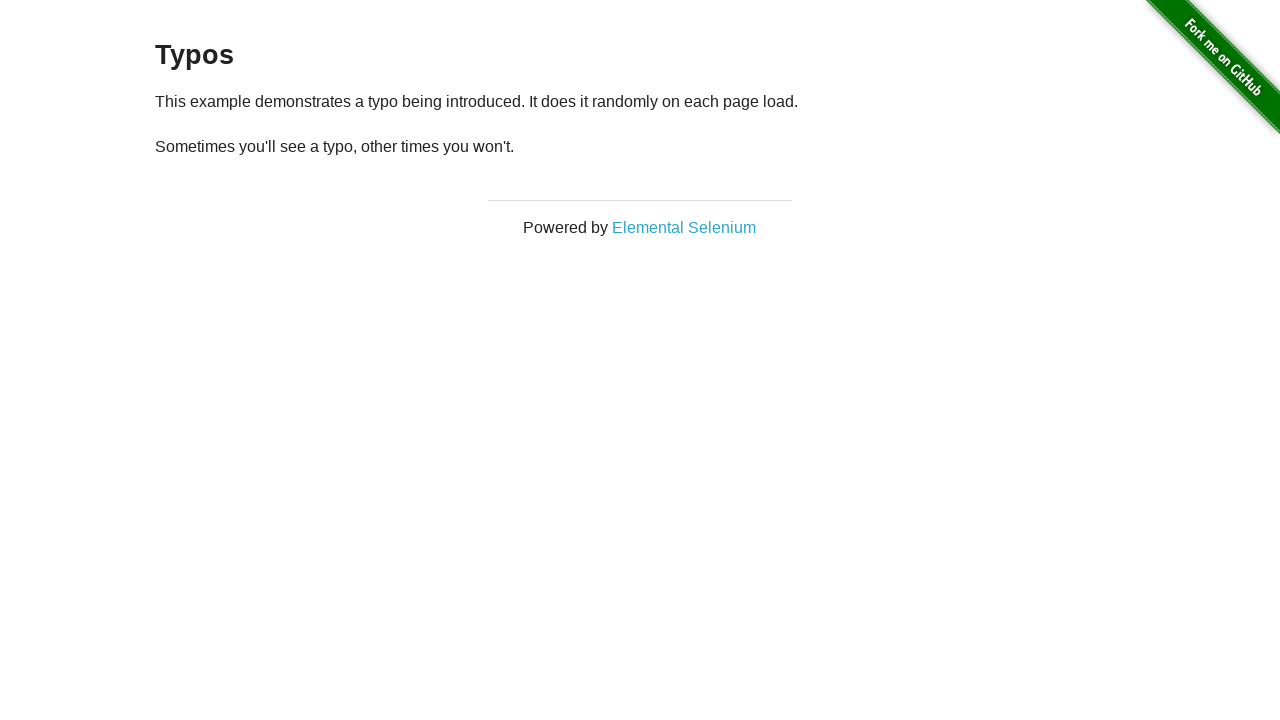

Waited for the page to load (domcontentloaded state)
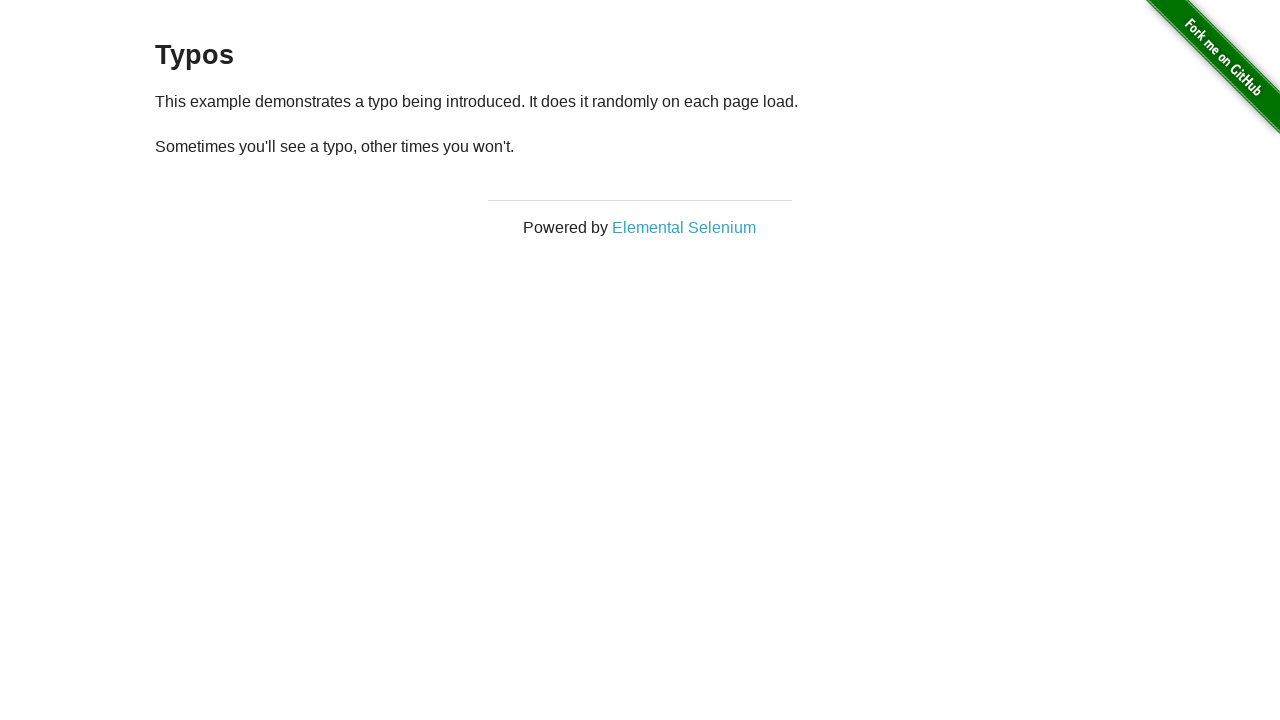

Verified that 2 windows are open
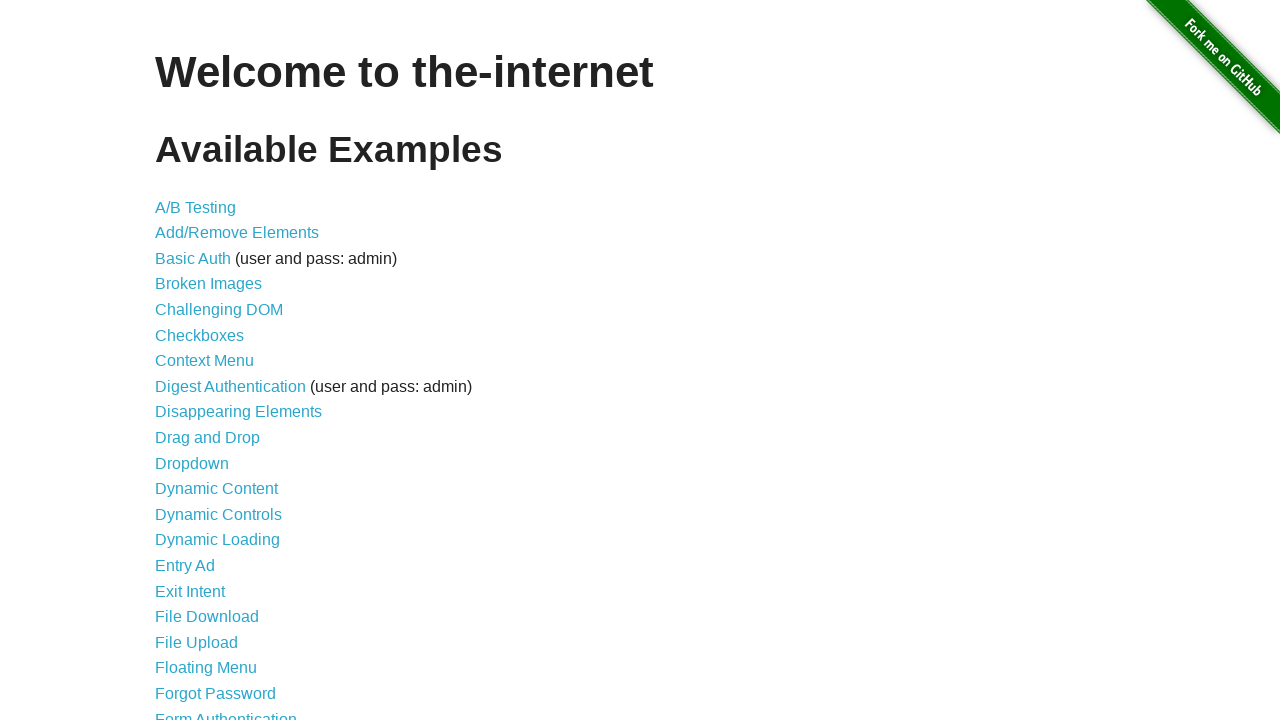

Assertion passed: 2 windows are open as expected
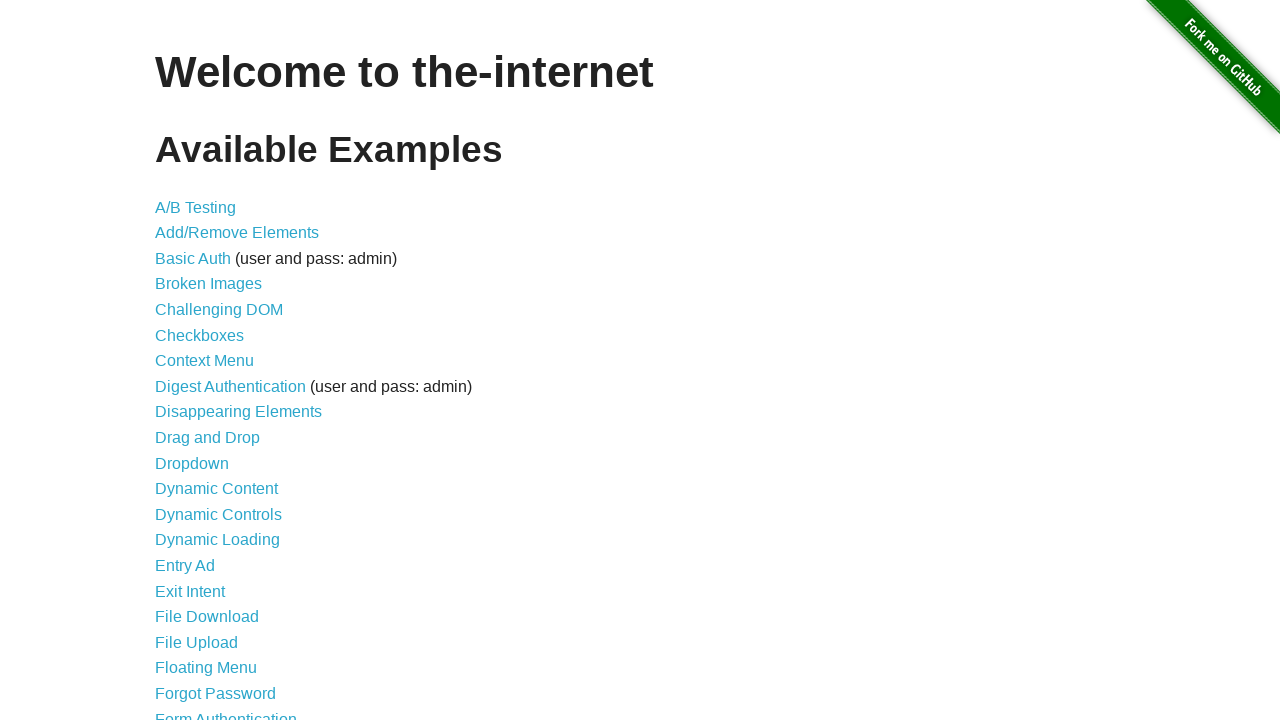

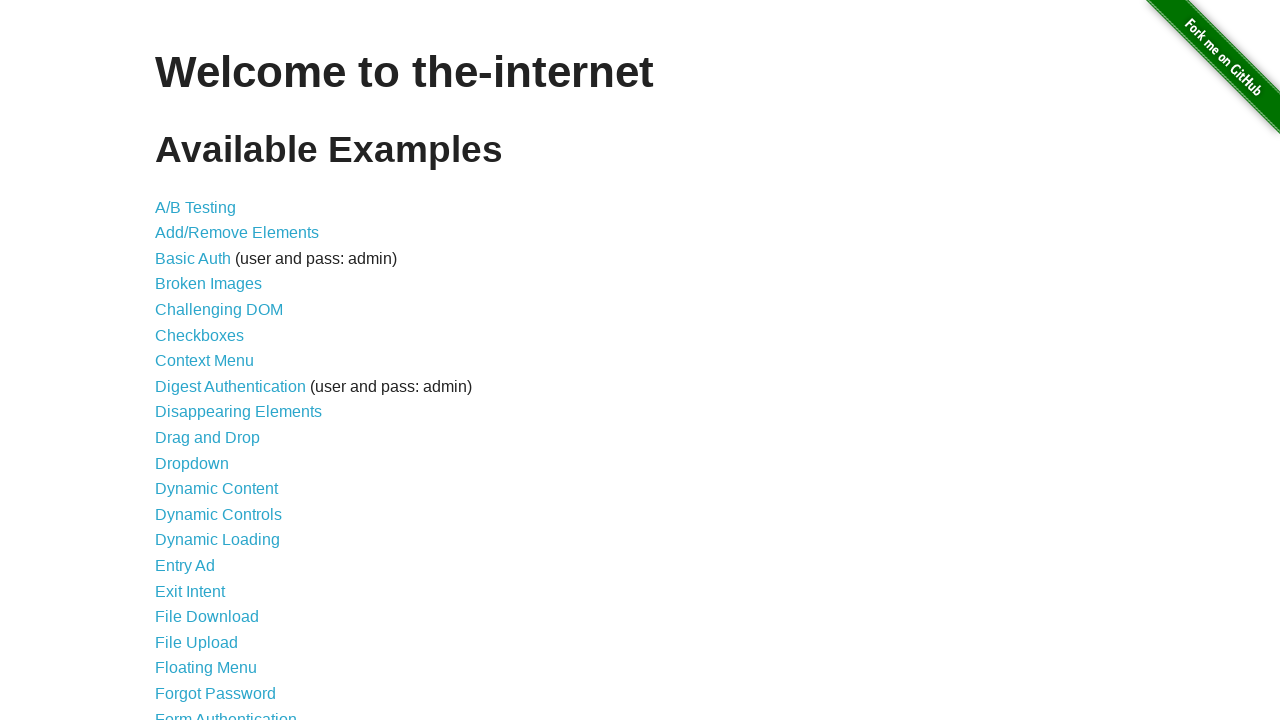